Tests product search functionality by searching for "Beanie with Logo" and verifying the correct product page with SKU is displayed

Starting URL: https://ovcharski.com/shop/

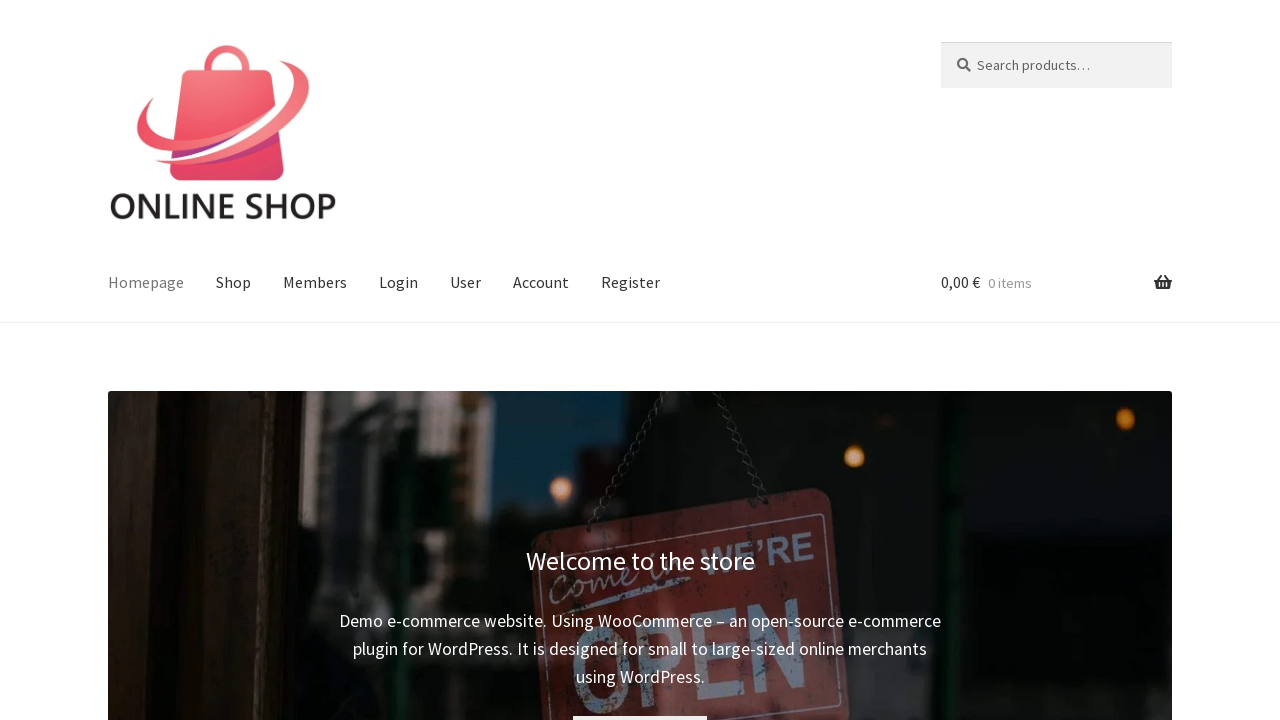

Filled search field with 'Beanie with Logo' on #woocommerce-product-search-field-0
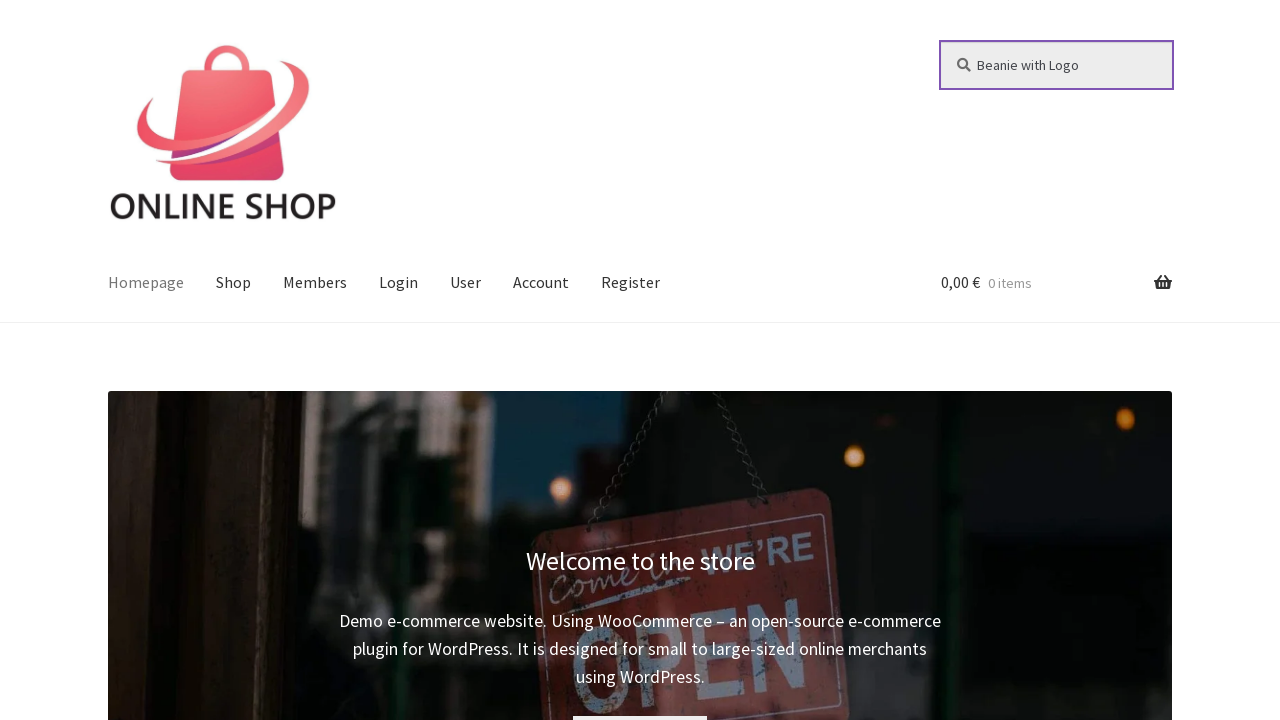

Pressed Enter to submit product search on #woocommerce-product-search-field-0
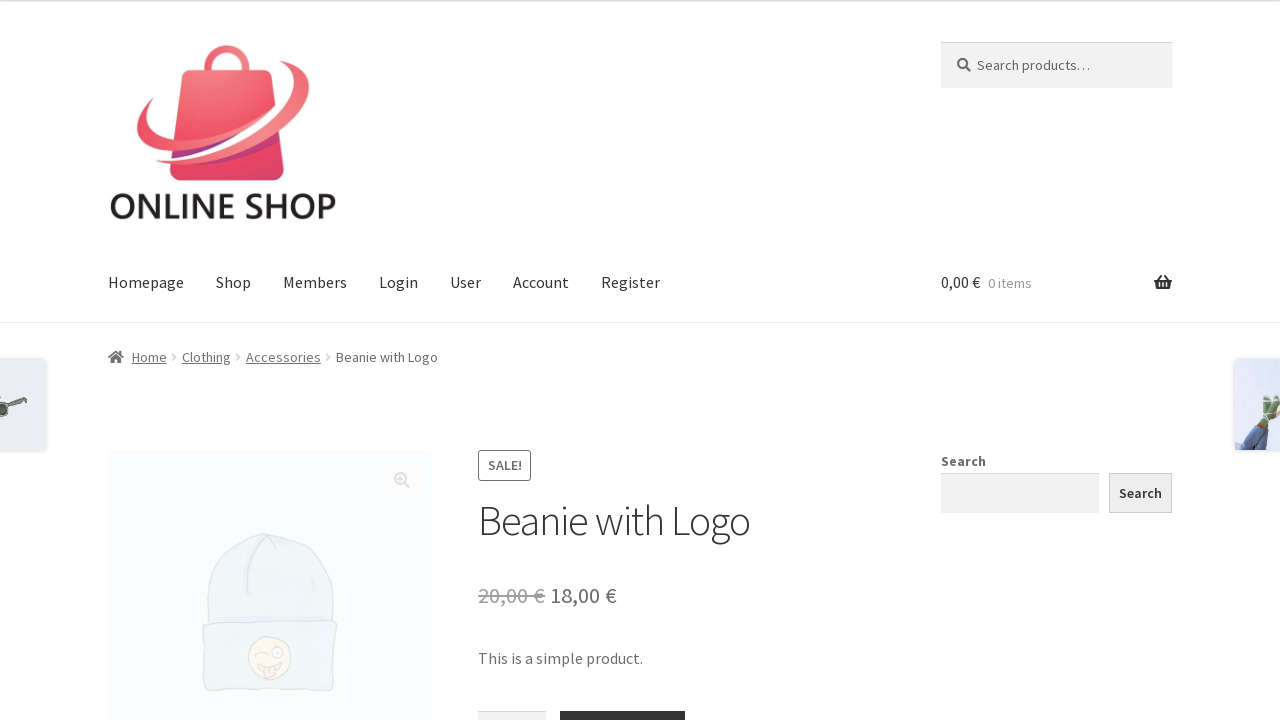

Product page loaded and verified SKU 'Woo-beanie-logo' is visible
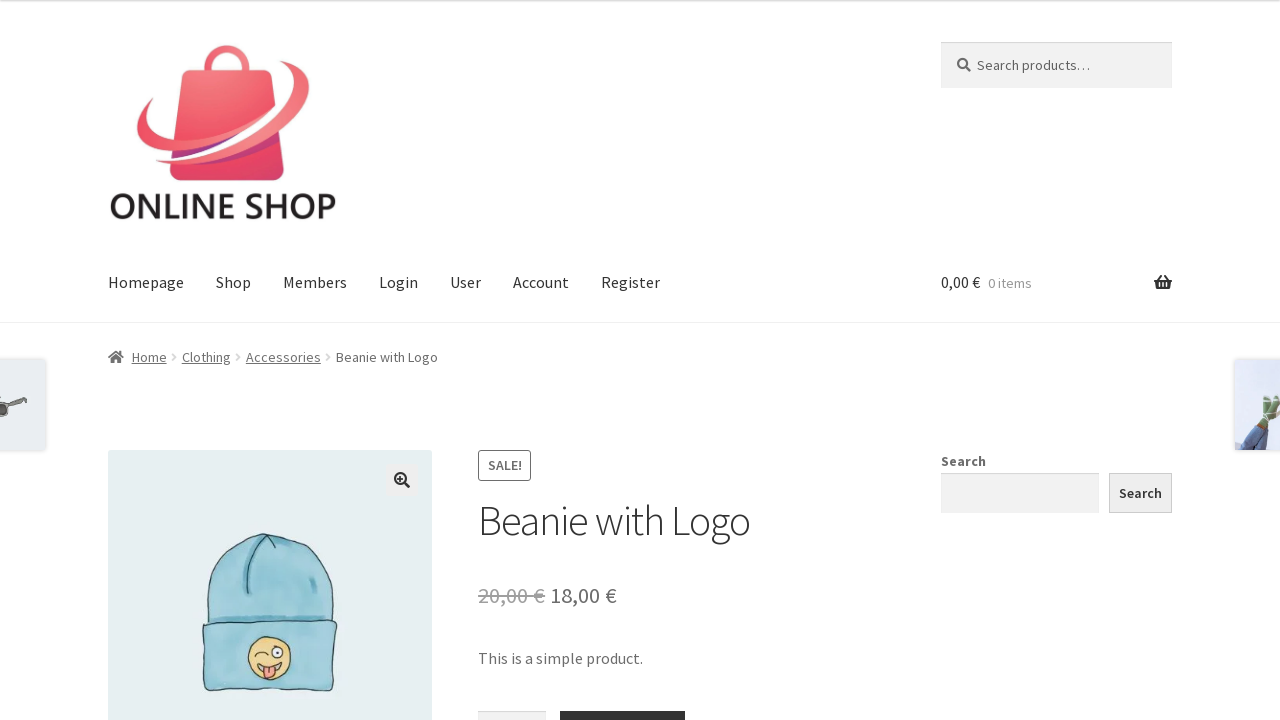

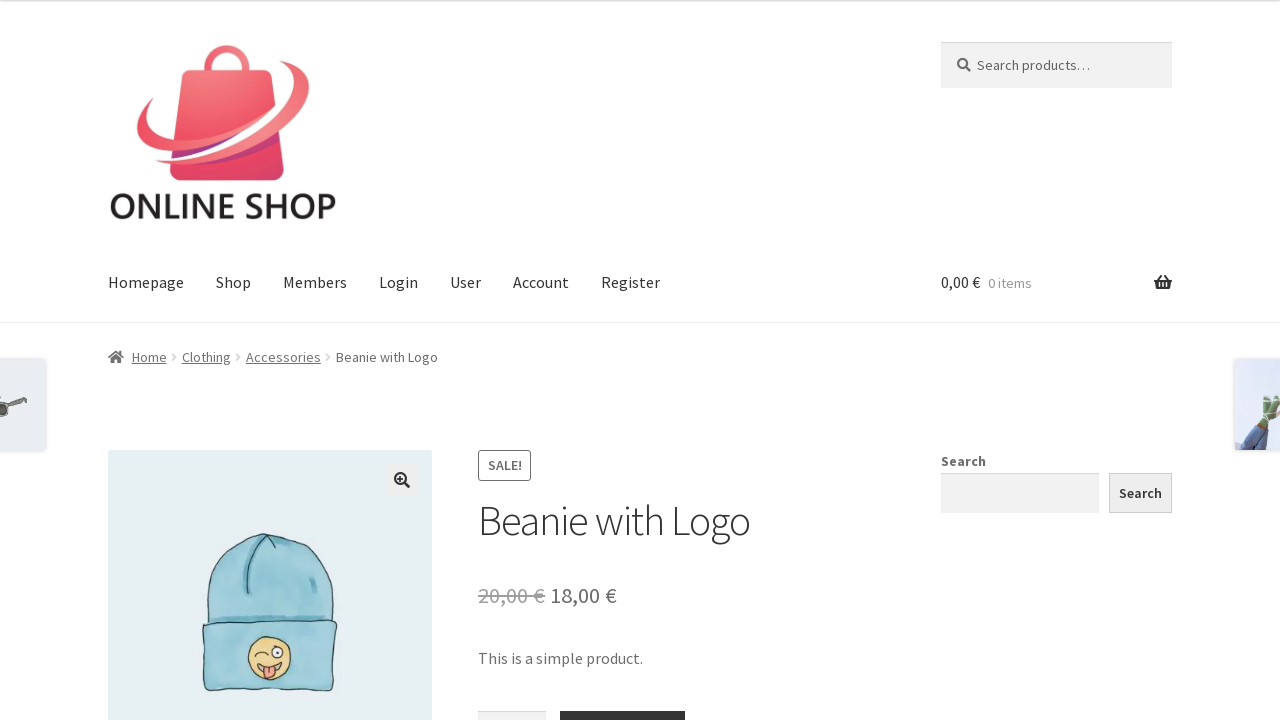